Tests iframe handling by switching to an iframe on the W3Schools tryit page and clicking the "Try it" button that demonstrates JavaScript alerts

Starting URL: https://www.w3schools.com/jsref/tryit.asp?filename=tryjsref_alert

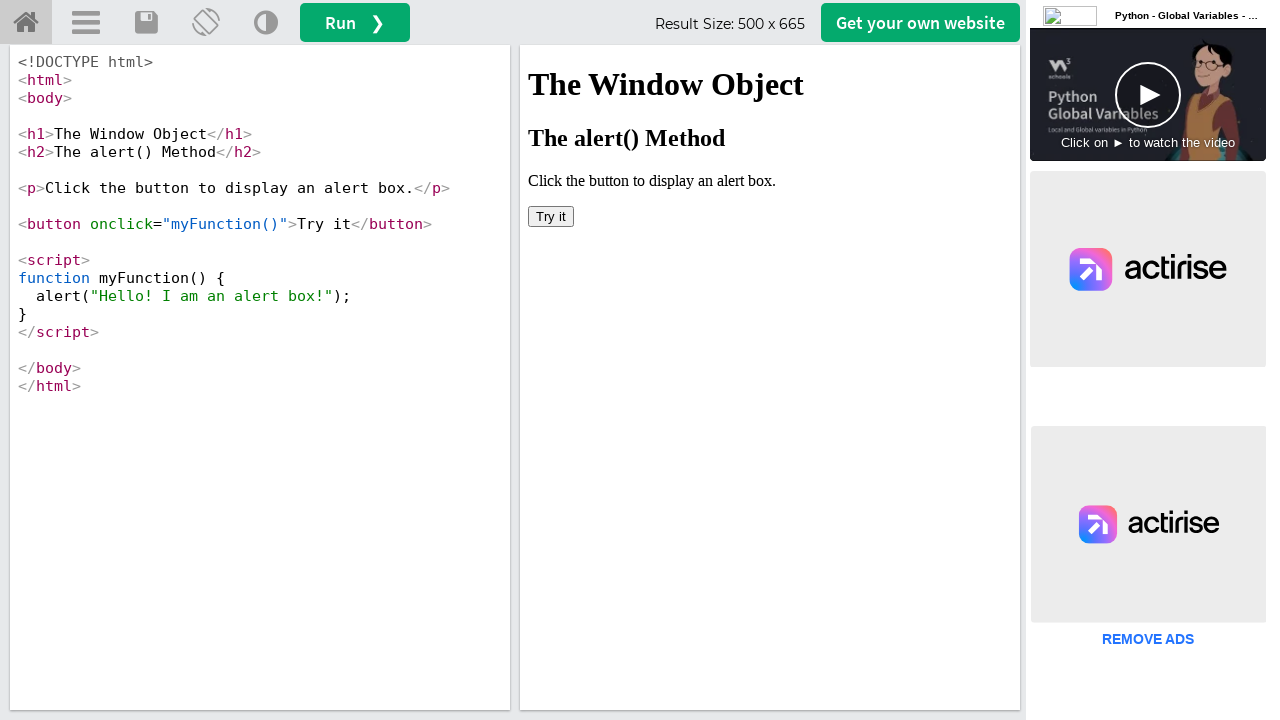

Located iframe#iframeResult containing demo content
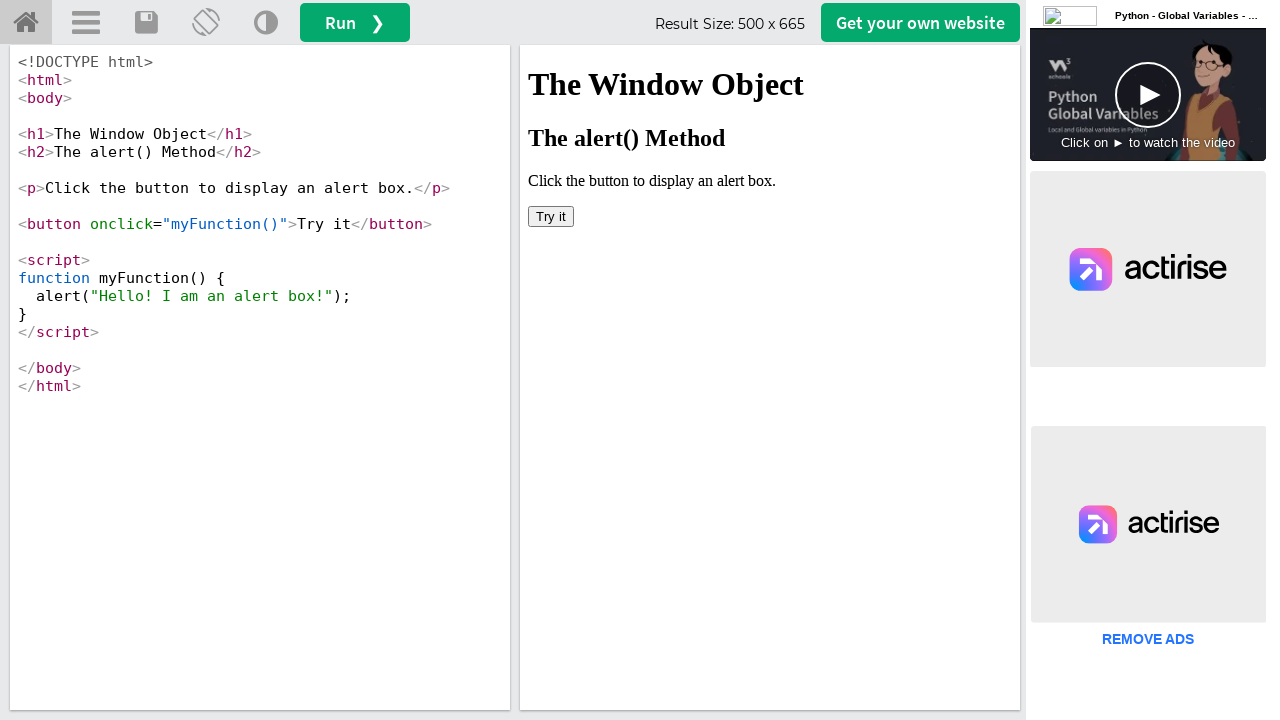

Clicked 'Try it' button inside iframe to trigger JavaScript alert at (551, 216) on iframe#iframeResult >> internal:control=enter-frame >> xpath=//button[text()='Tr
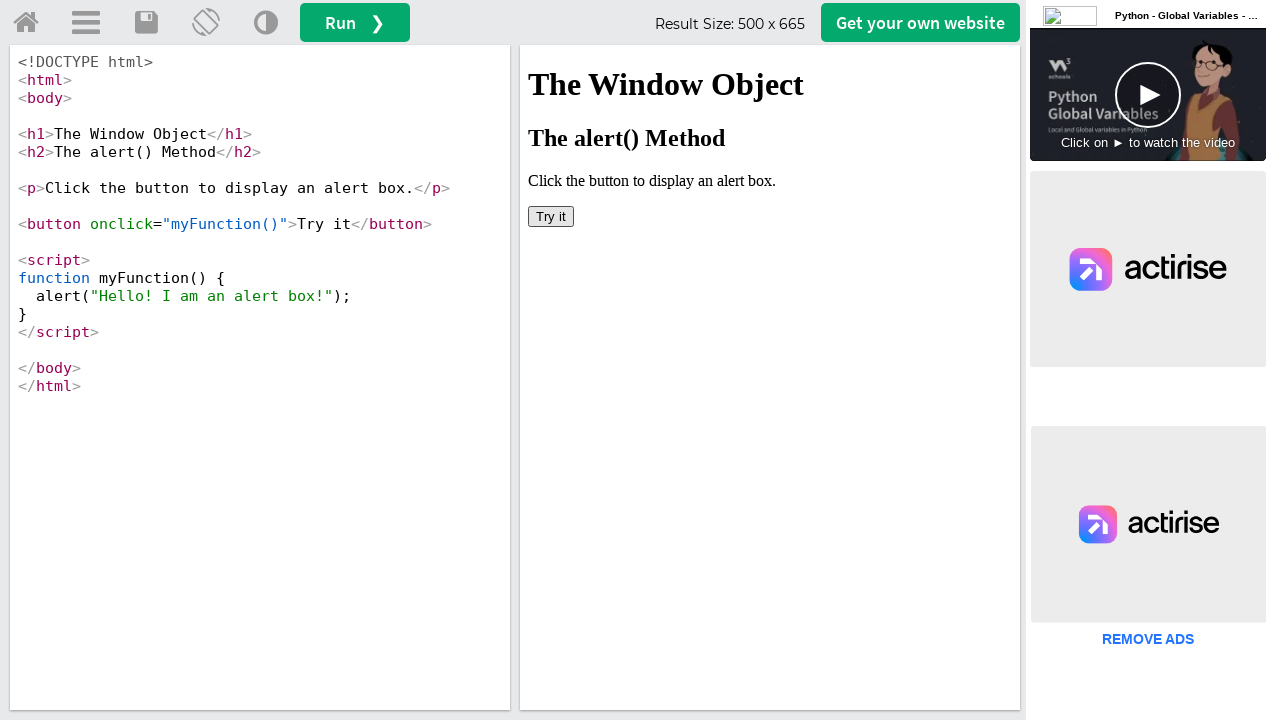

Set up alert dialog handler to accept any alerts
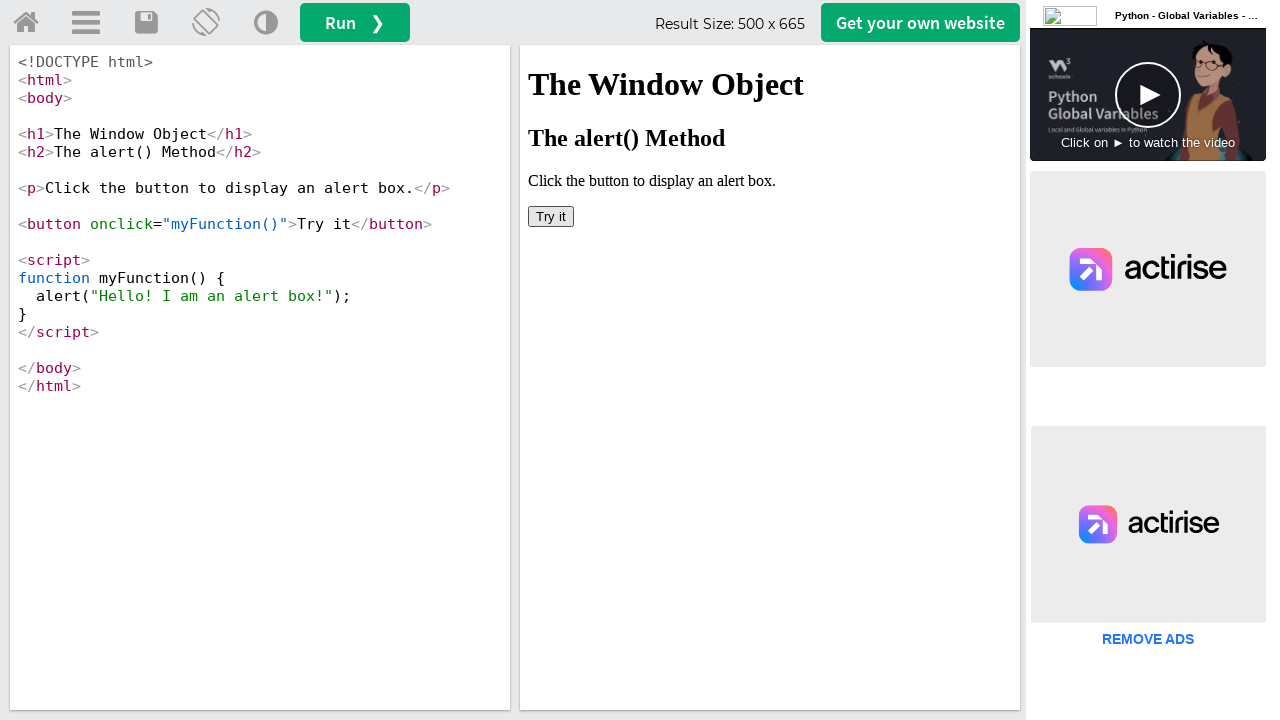

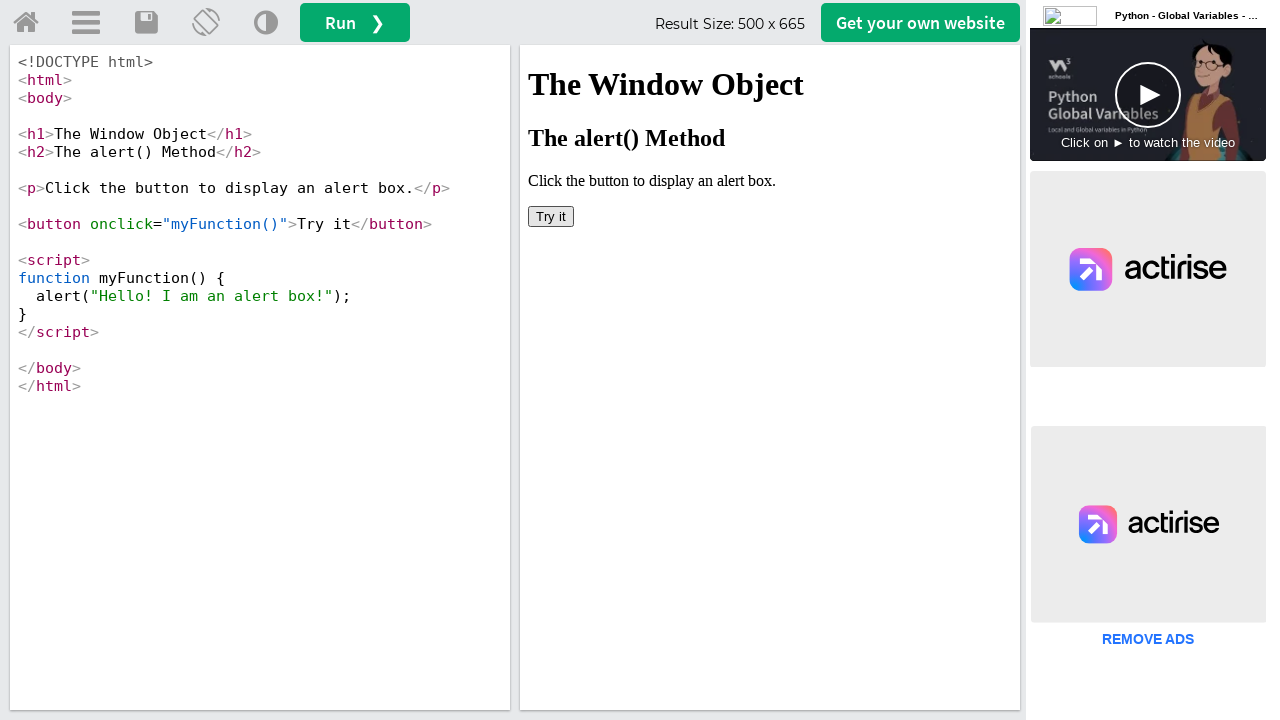